Tests adding specific items (Cucumber, Brocolli, Beetroot) to a shopping cart on an e-commerce practice site by iterating through products and clicking the "Add to cart" button for matching items.

Starting URL: https://rahulshettyacademy.com/seleniumPractise/#/

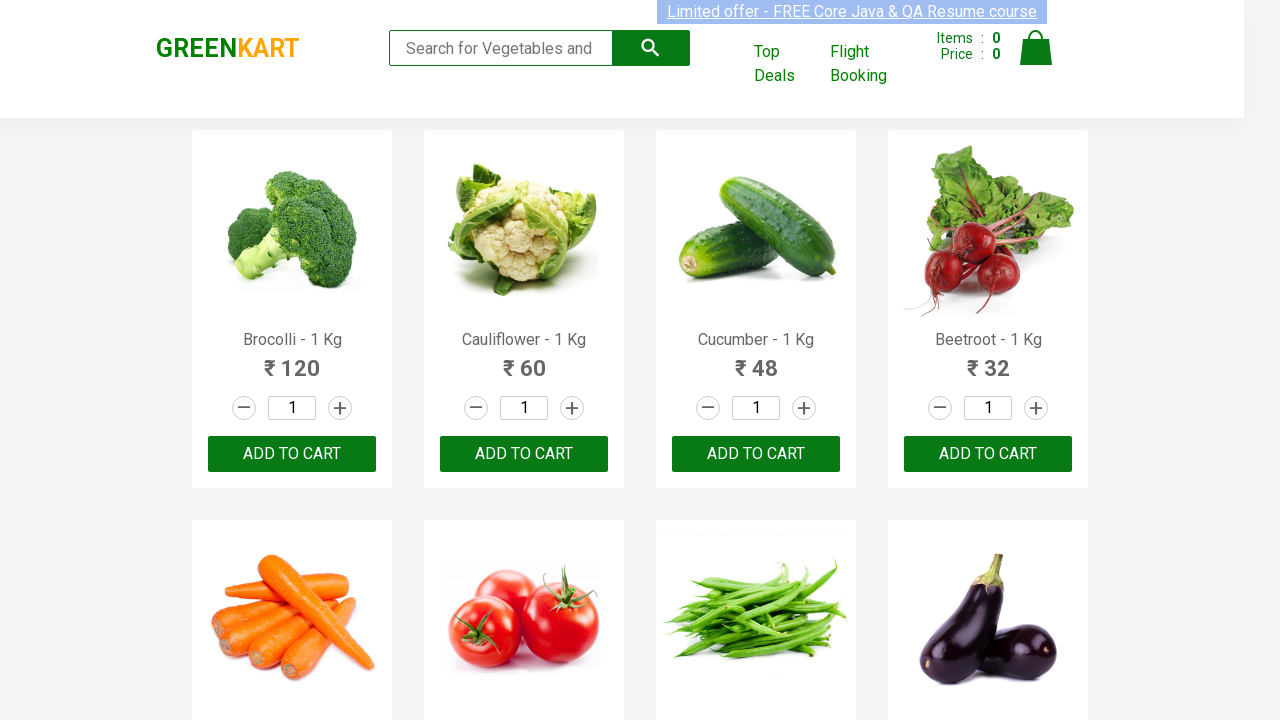

Waited for product names to load on the page
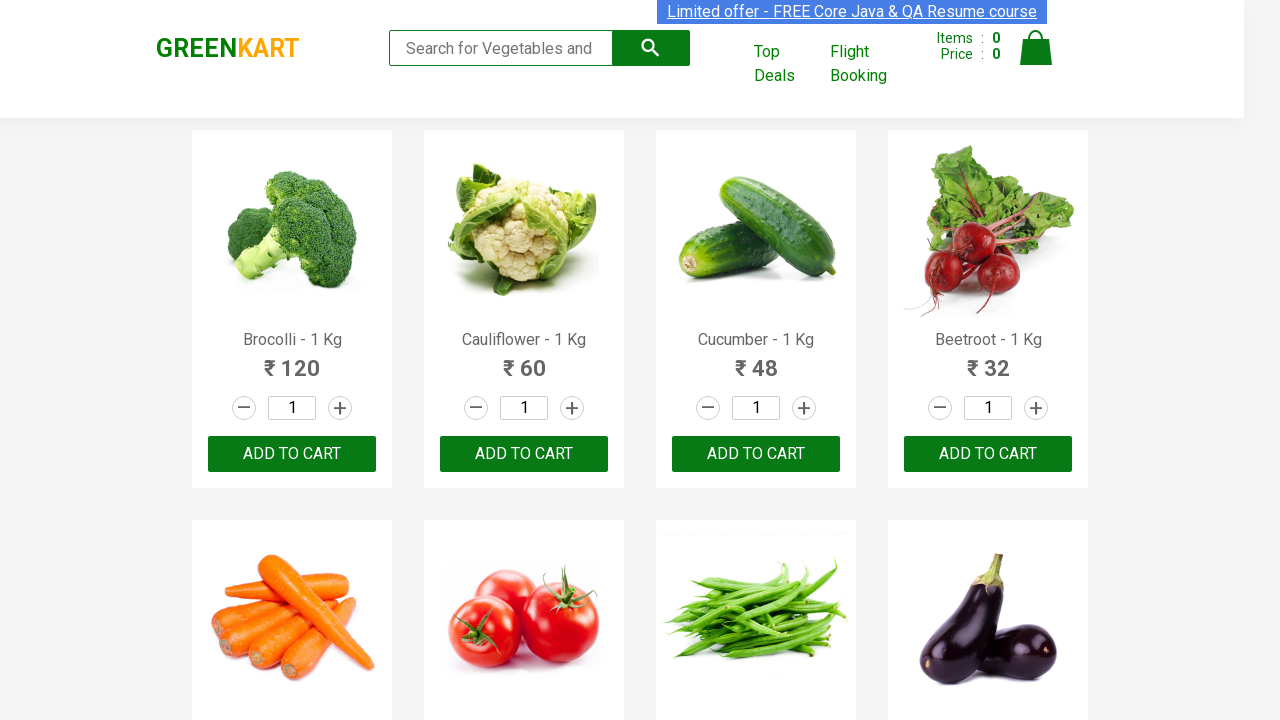

Located all product name elements on the page
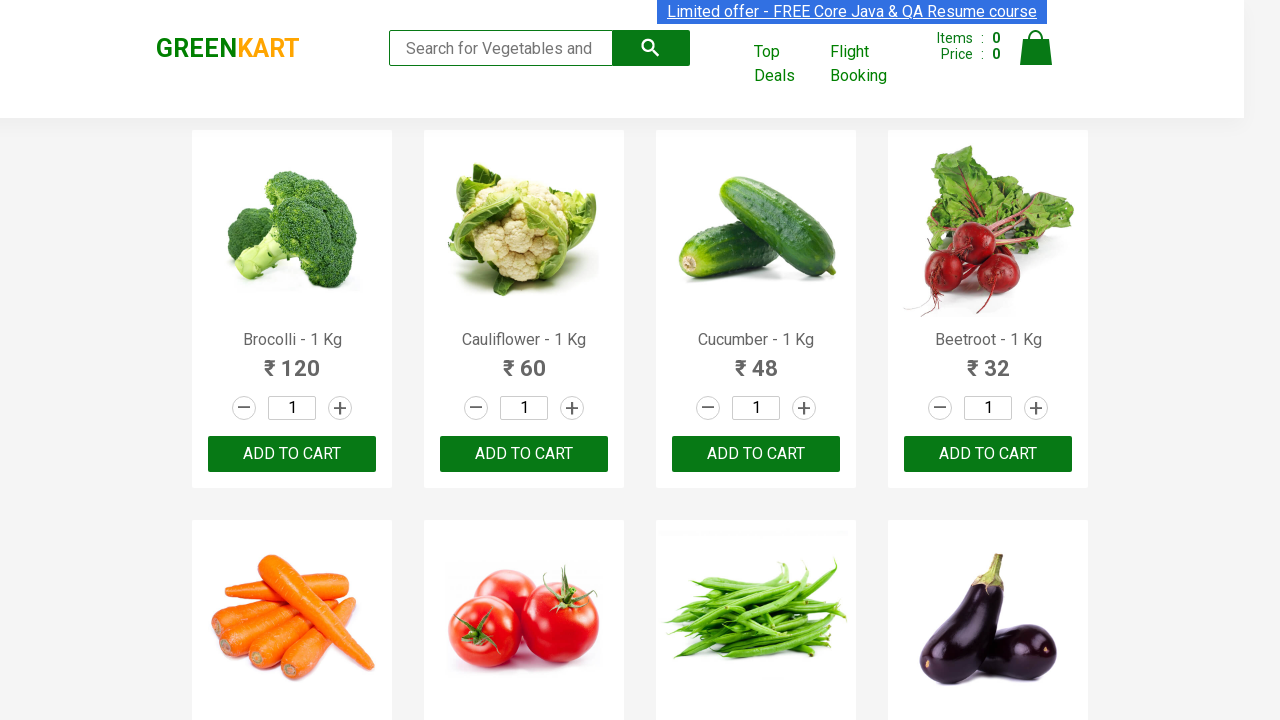

Clicked 'Add to cart' button for Brocolli at (292, 454) on div.product-action button >> nth=0
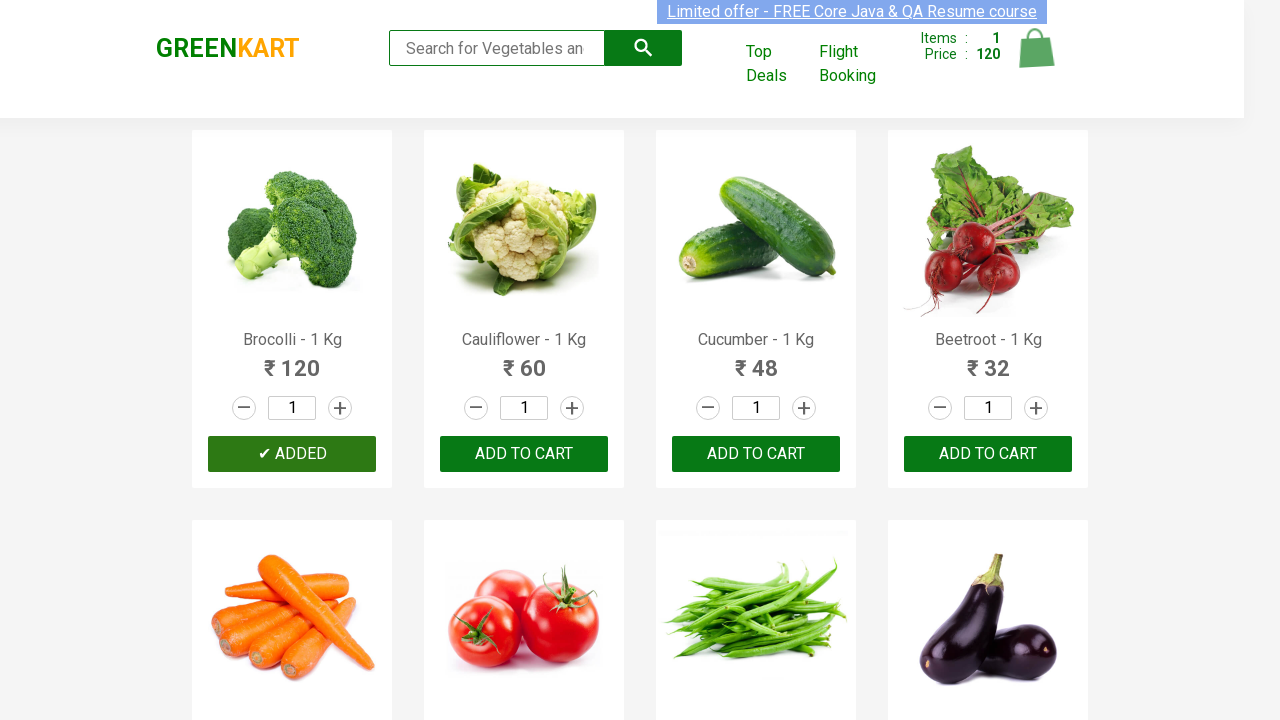

Clicked 'Add to cart' button for Cucumber at (756, 454) on div.product-action button >> nth=2
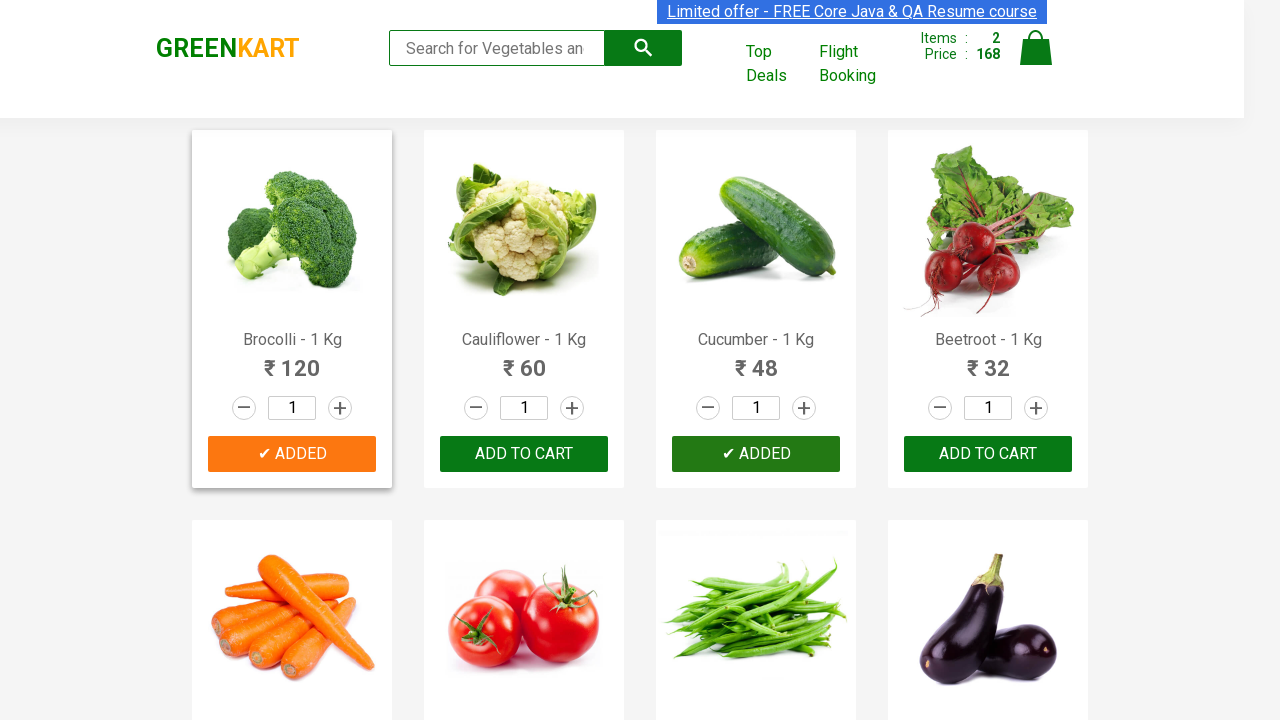

Clicked 'Add to cart' button for Beetroot at (988, 454) on div.product-action button >> nth=3
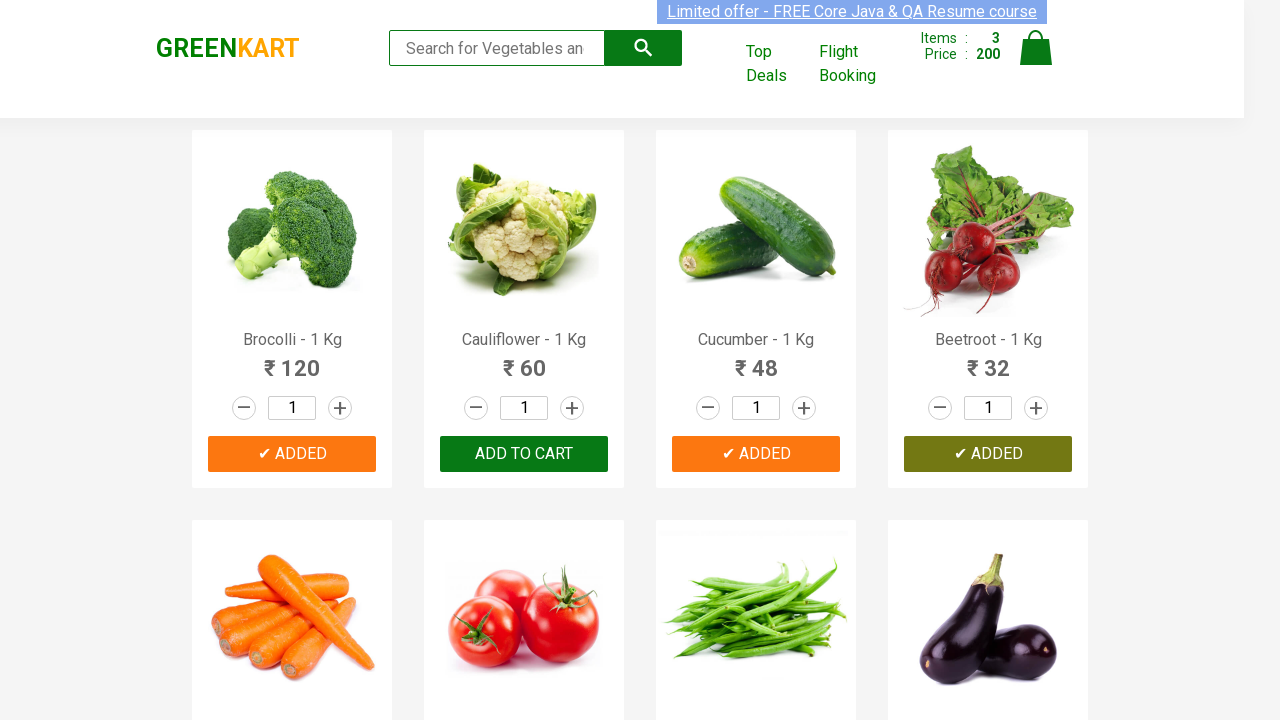

Waited 500ms for cart to update after adding all items
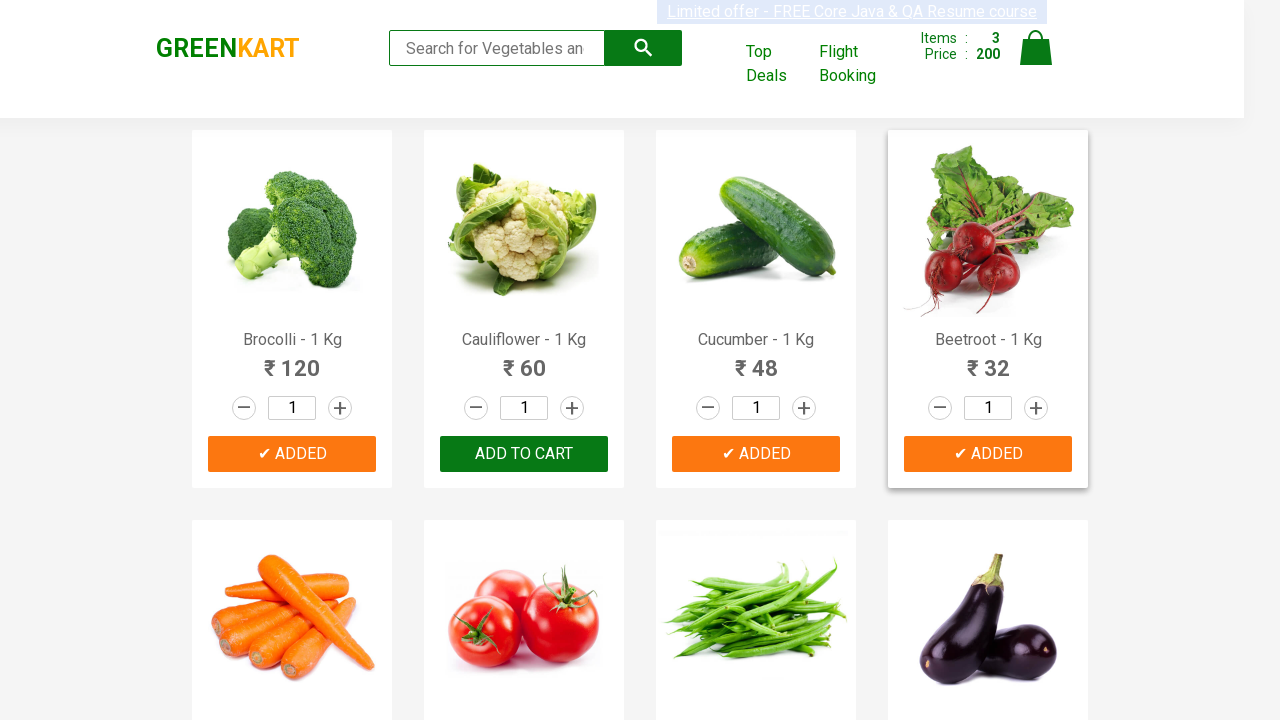

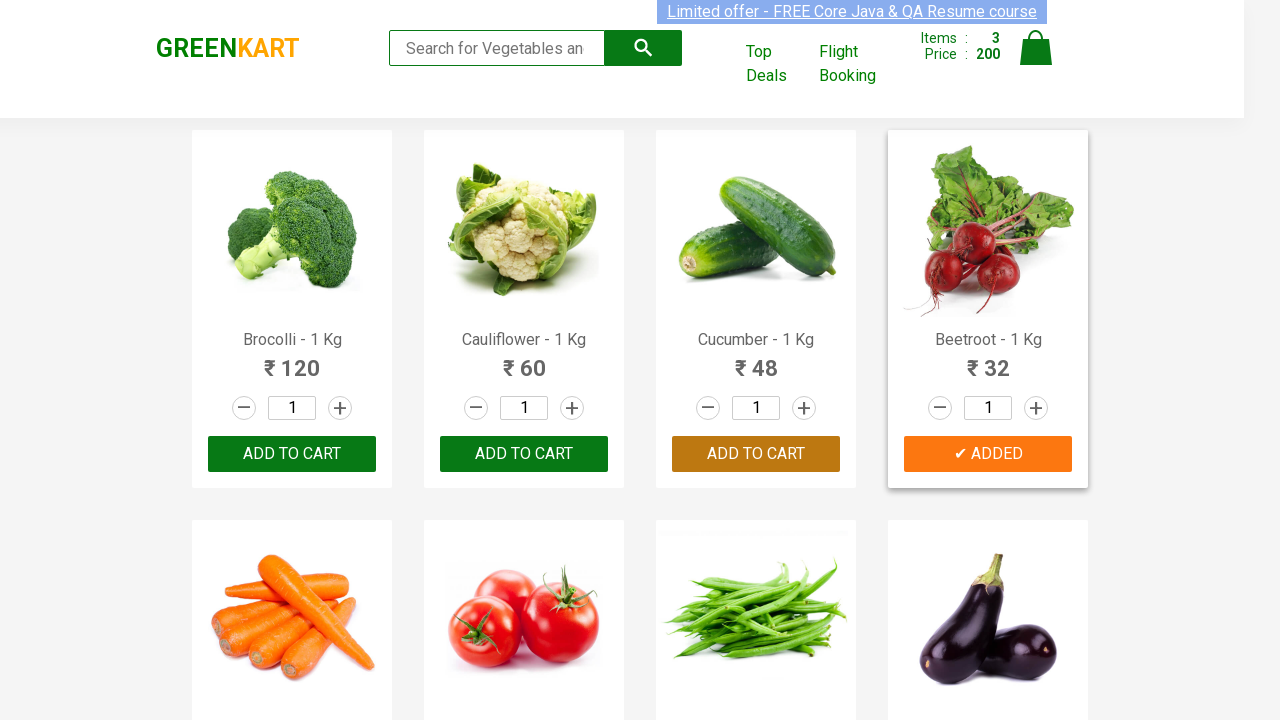